Tests the auto-suggestive dropdown functionality by typing a partial country name and selecting a specific country (Austria) from the suggestions that appear.

Starting URL: http://qaclickacademy.com/practice.php

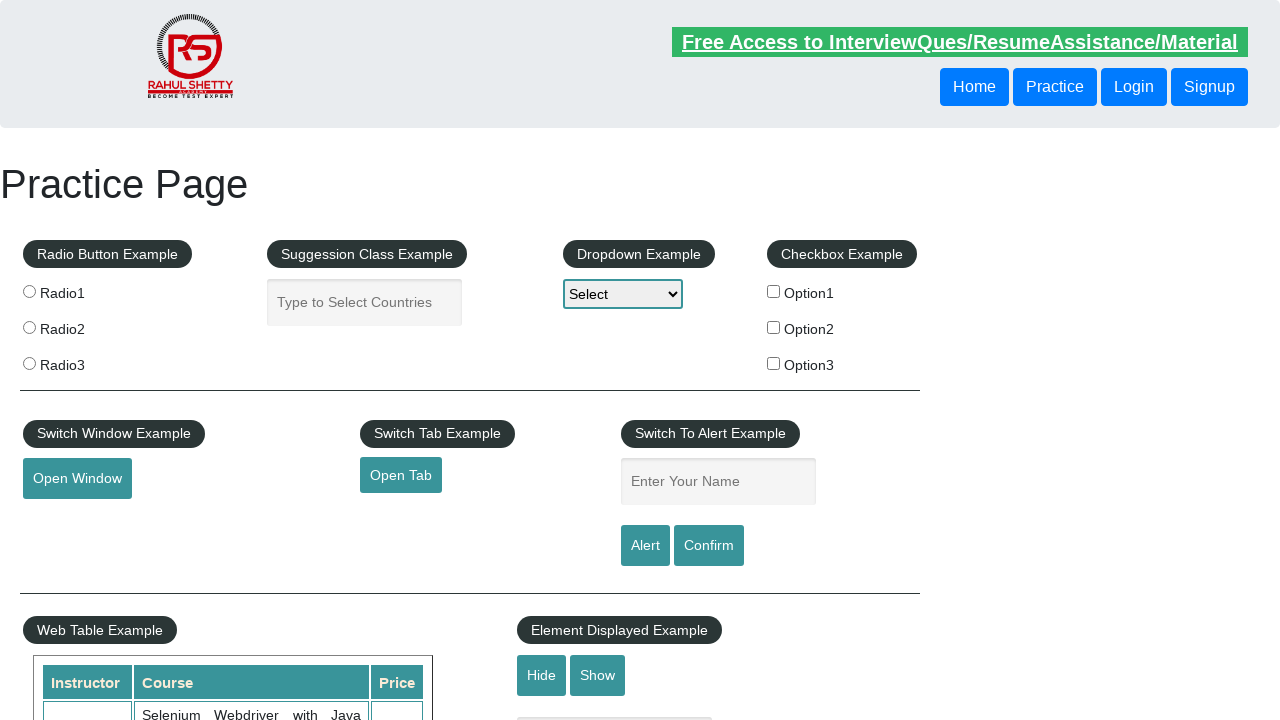

Typed 'aus' in the country auto-suggest input field on input[placeholder='Type to Select Countries']
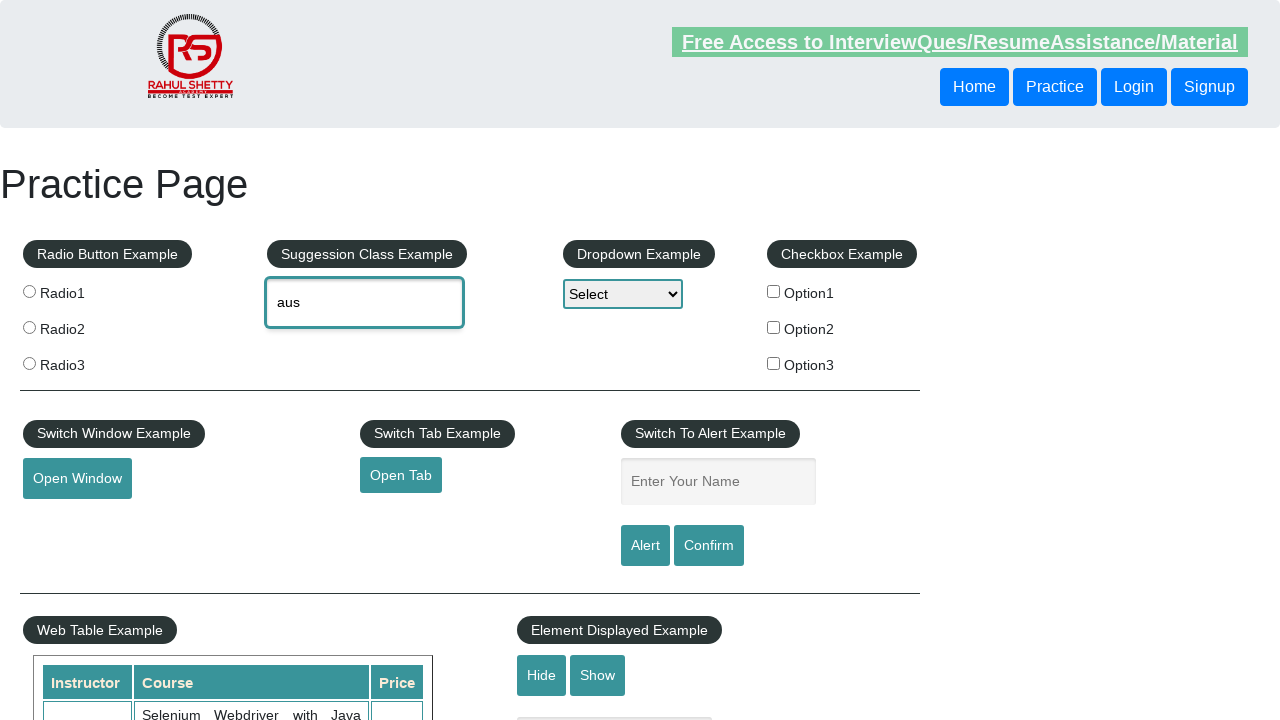

Auto-suggestive dropdown with country suggestions appeared
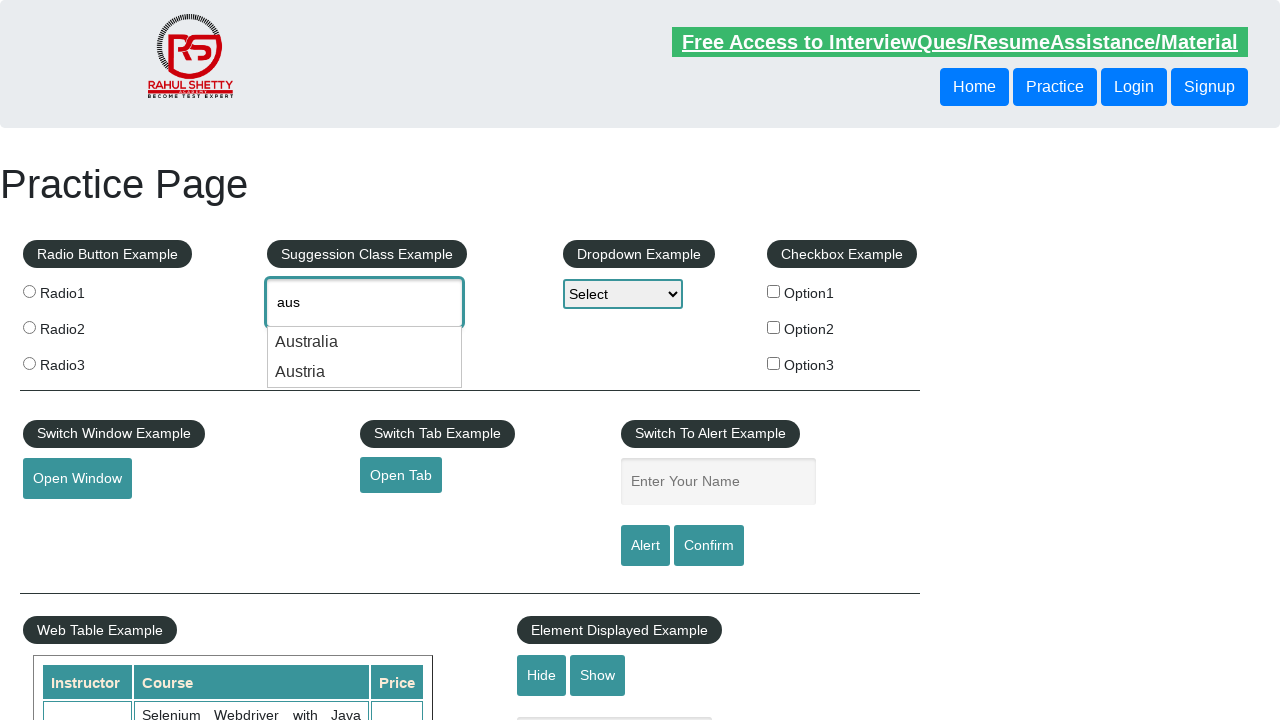

Selected 'Austria' from the auto-suggest dropdown at (365, 372) on li.ui-menu-item div >> nth=1
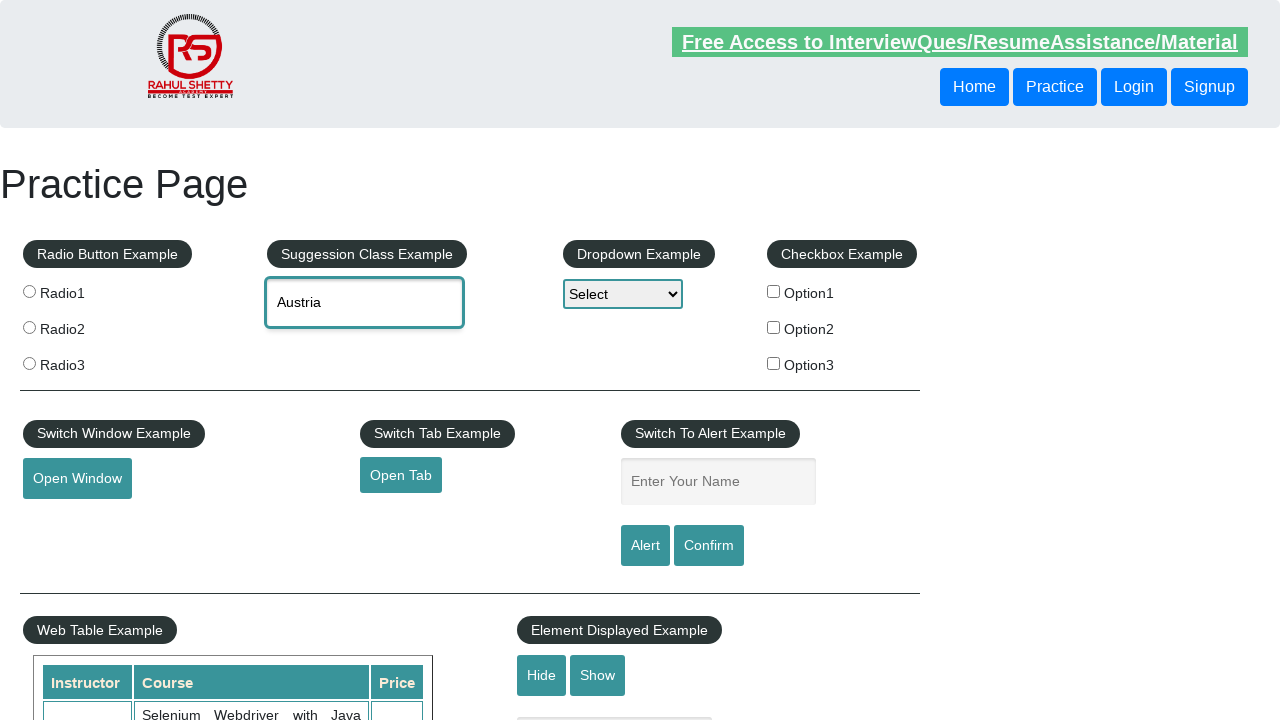

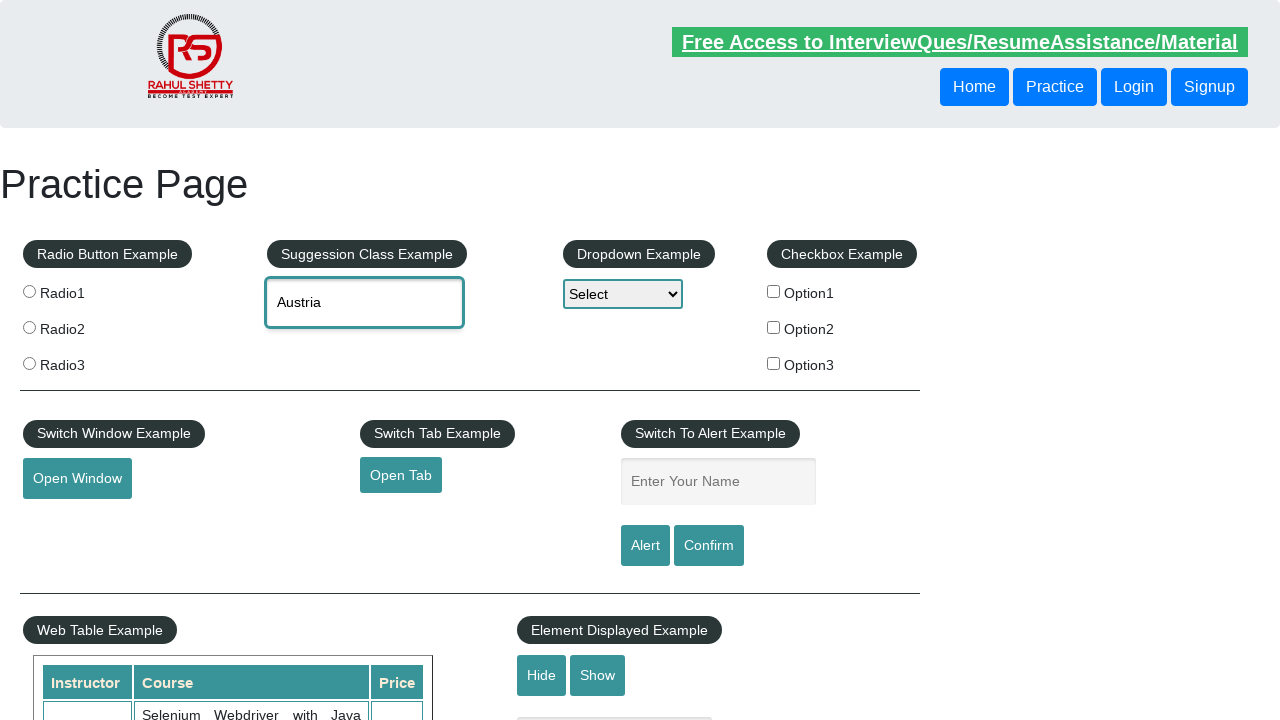